Tests handling a confirmation dialog by setting up a dialog handler and clicking to trigger it

Starting URL: https://zimaev.github.io/dialog/

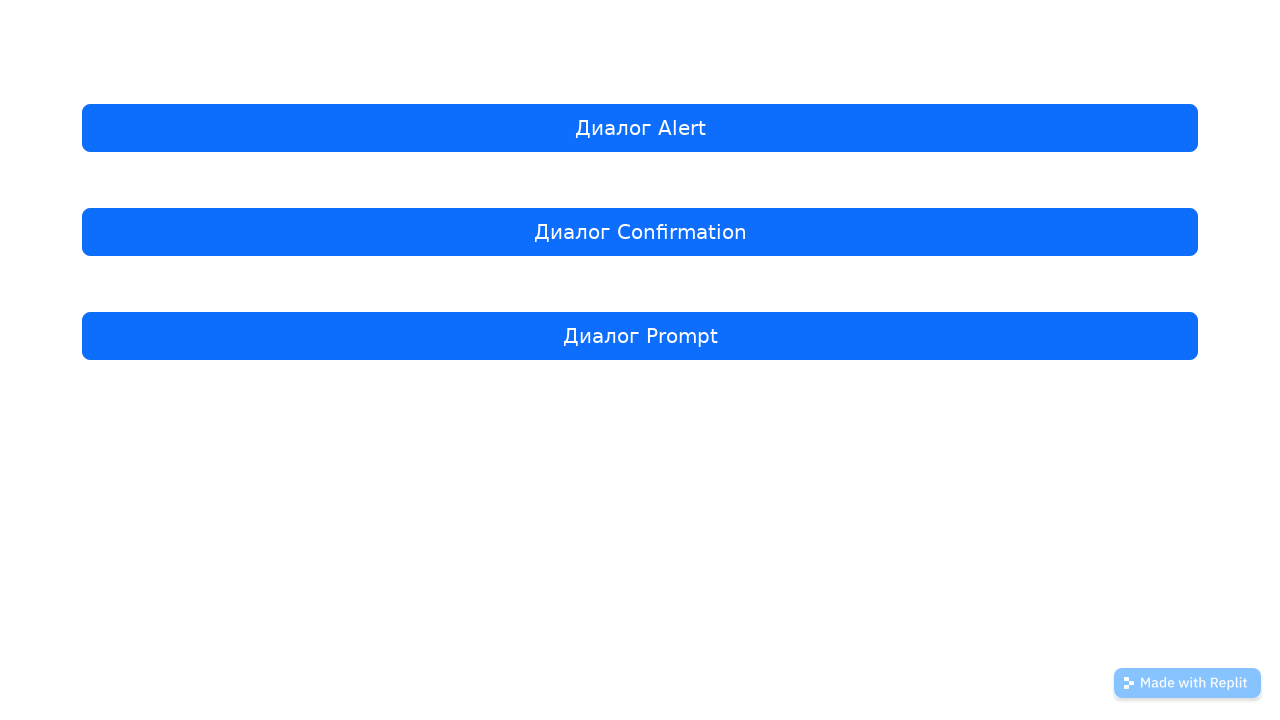

Set up dialog handler to accept dialogs
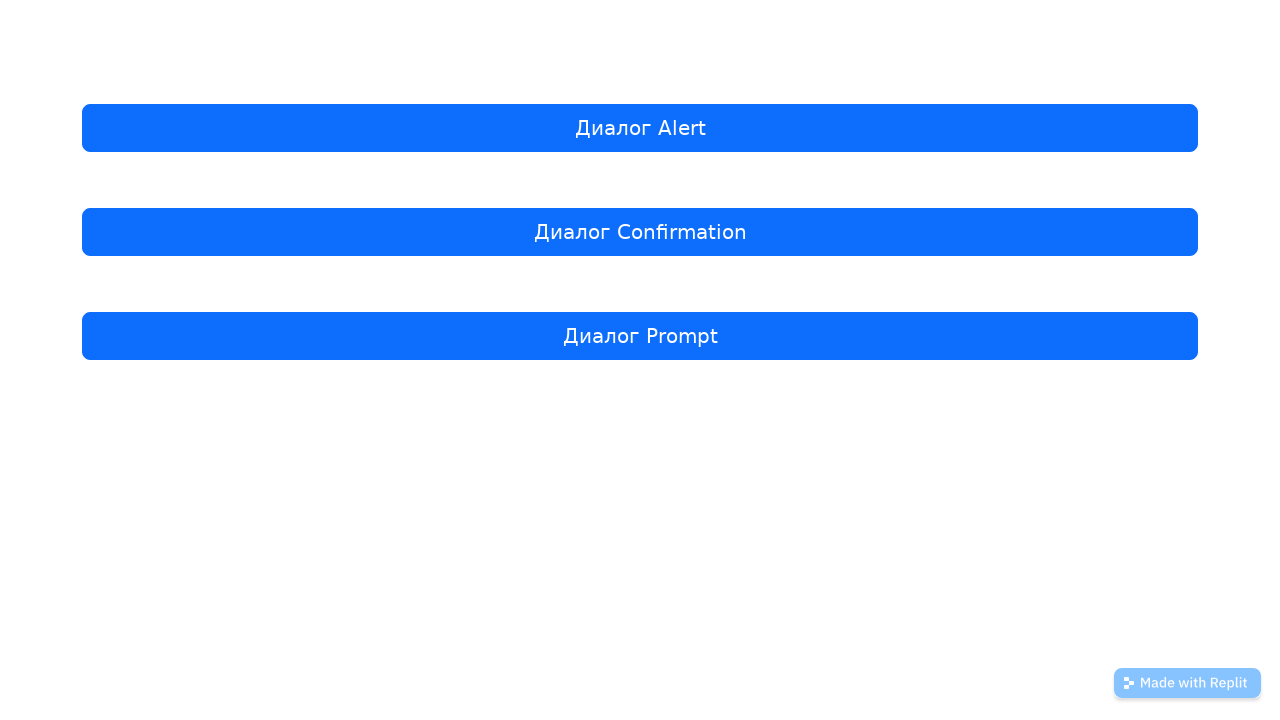

Clicked 'Диалог Confirmation' to trigger the confirmation dialog at (640, 232) on internal:text="\u0414\u0438\u0430\u043b\u043e\u0433 Confirmation"i
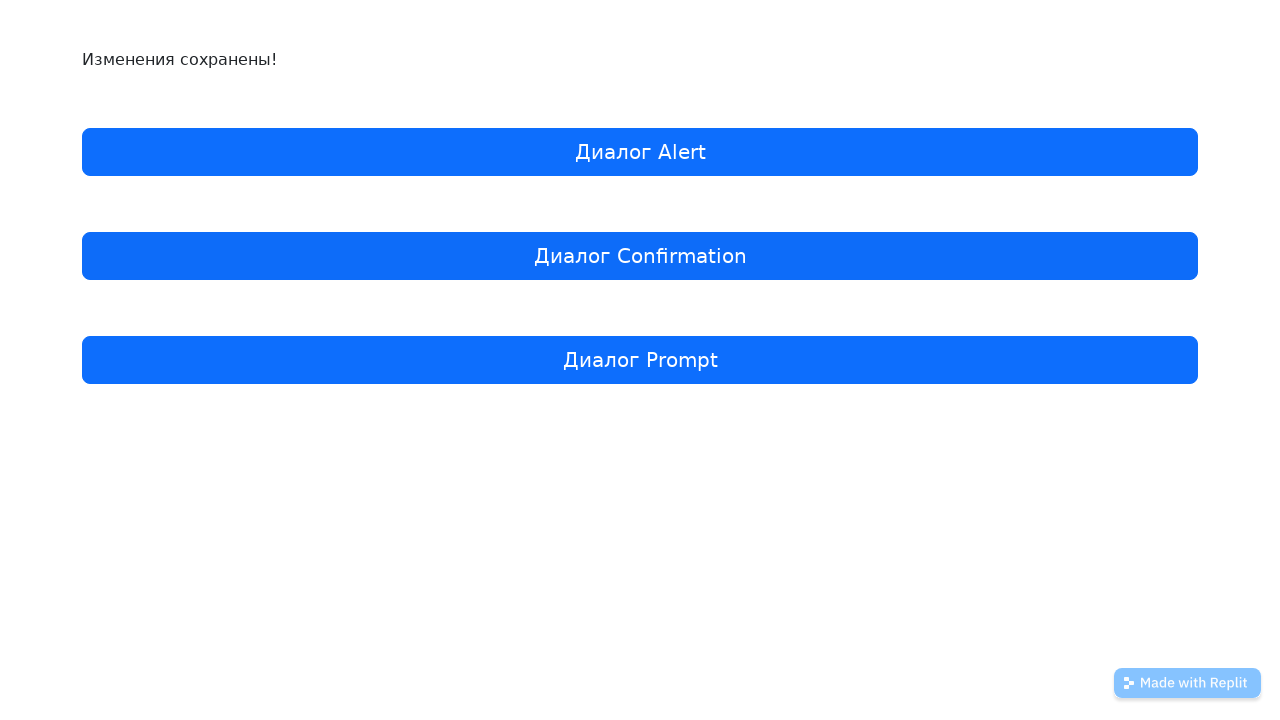

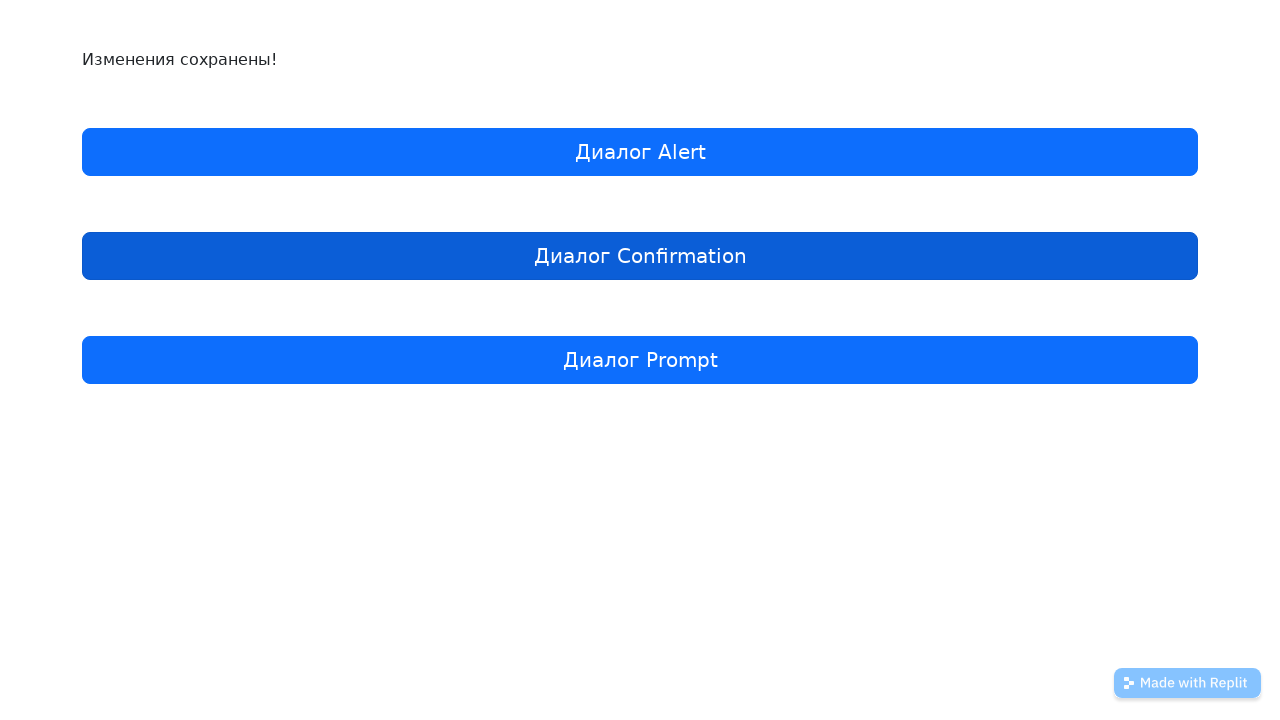